Tests waiting for a specific CSS attribute (color) to appear on an element, then verifying text content

Starting URL: https://kristinek.github.io/site/examples/sync

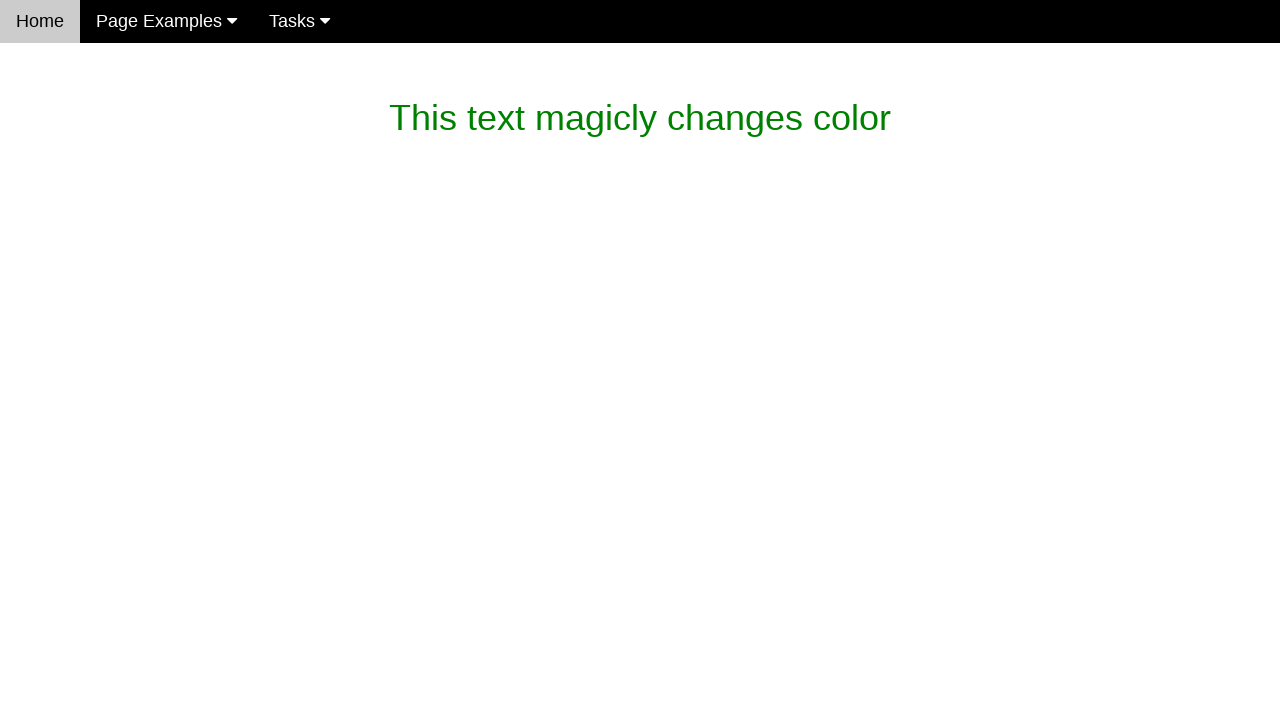

Waited for paragraph element to be present
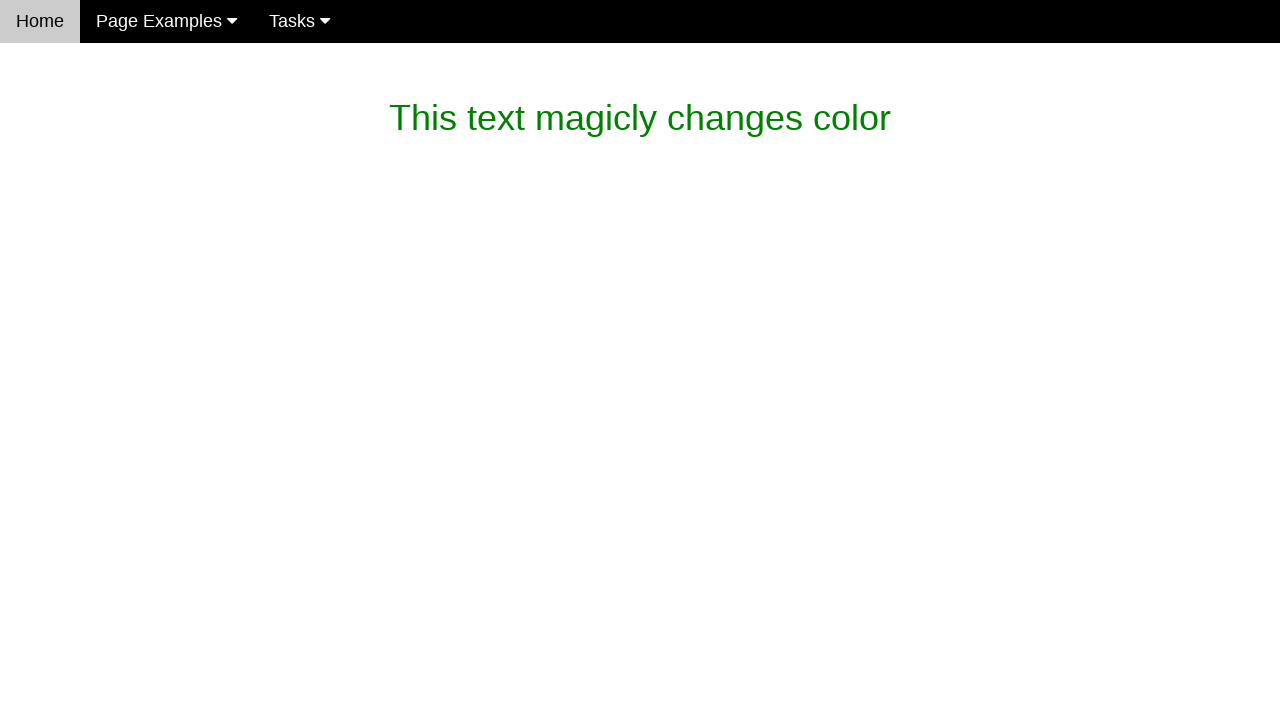

Waited for paragraph CSS color attribute to become rgb(119, 119, 119)
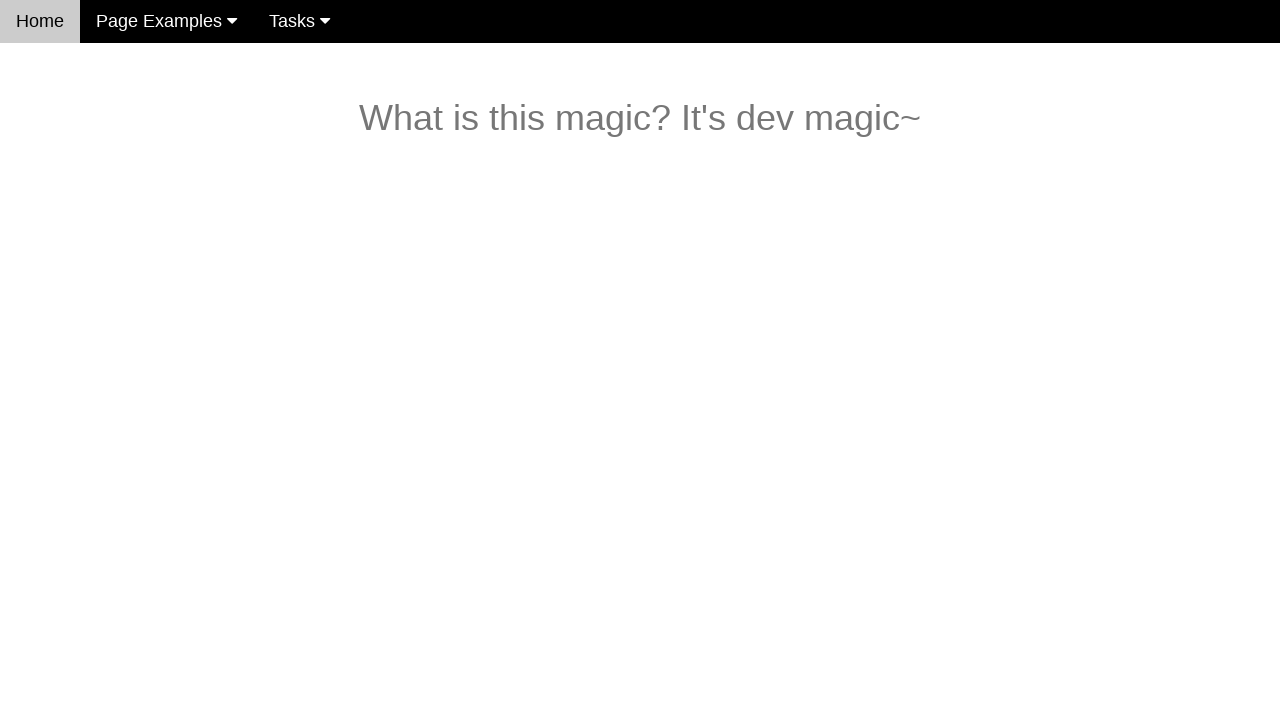

Verified paragraph text content is 'What is this magic? It's dev magic~'
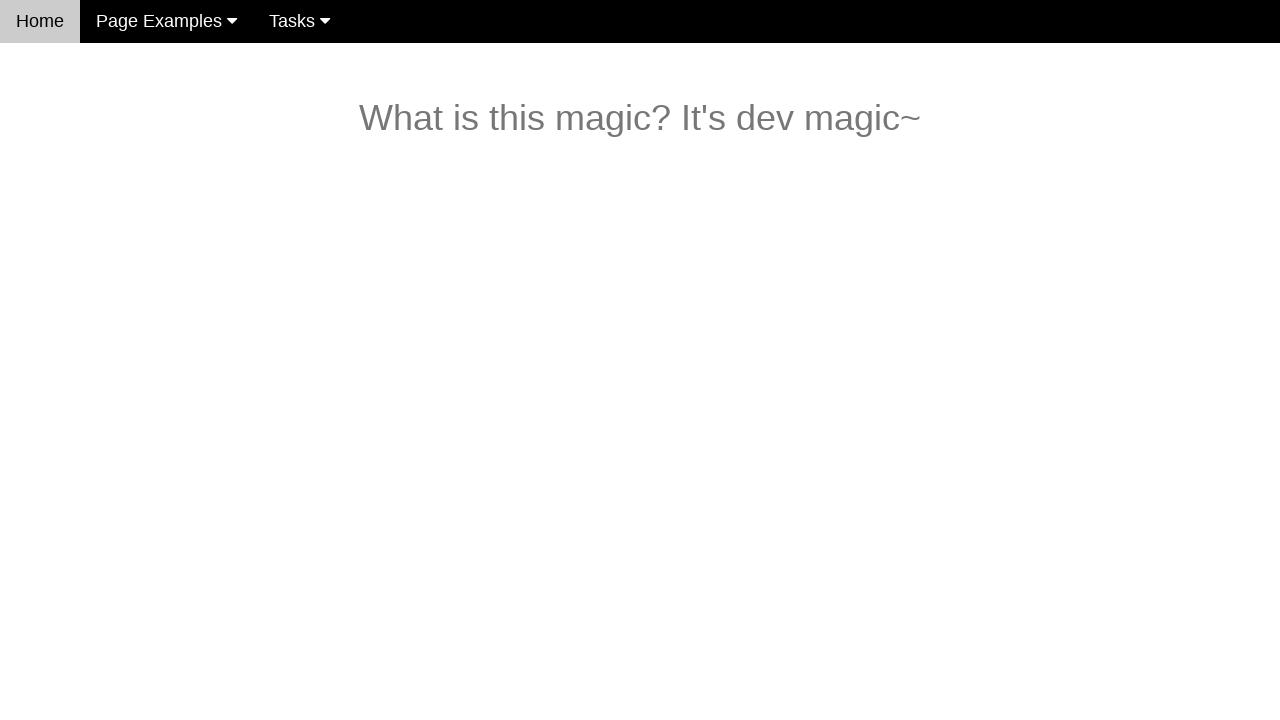

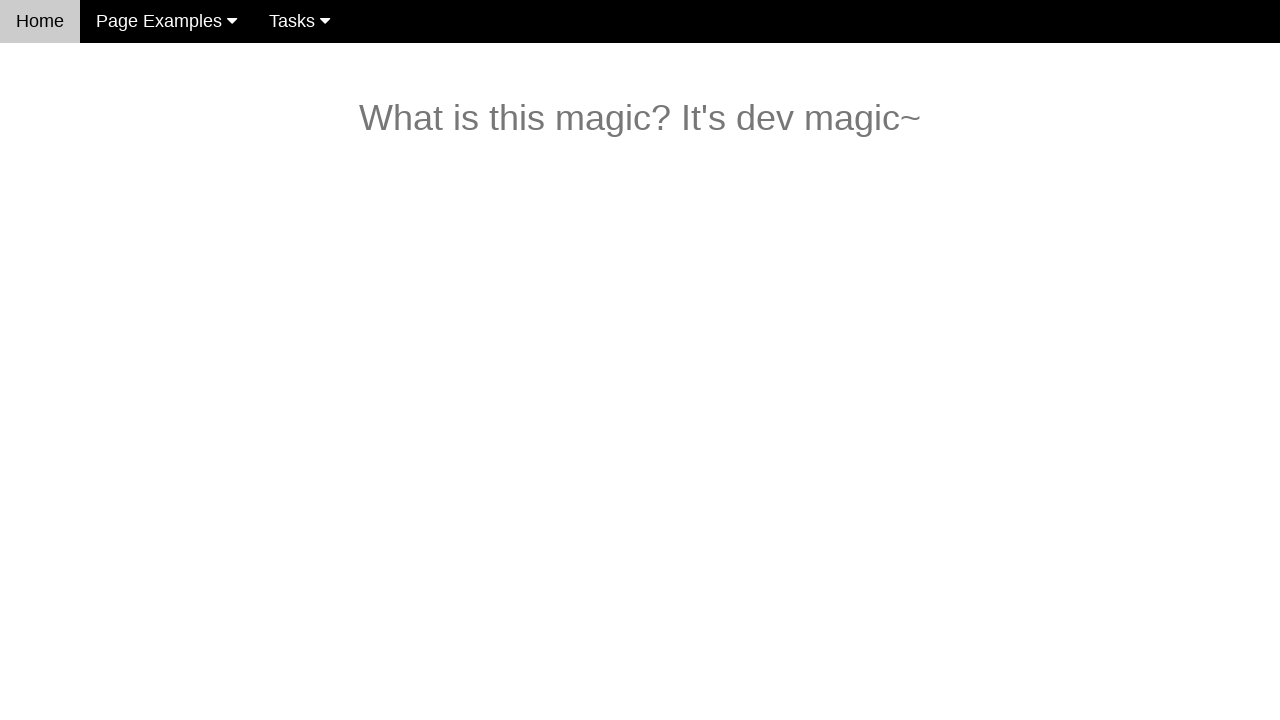